Tests a registration form by filling in first name, last name, and email fields, then submitting and verifying the success message

Starting URL: https://suninjuly.github.io/registration1.html

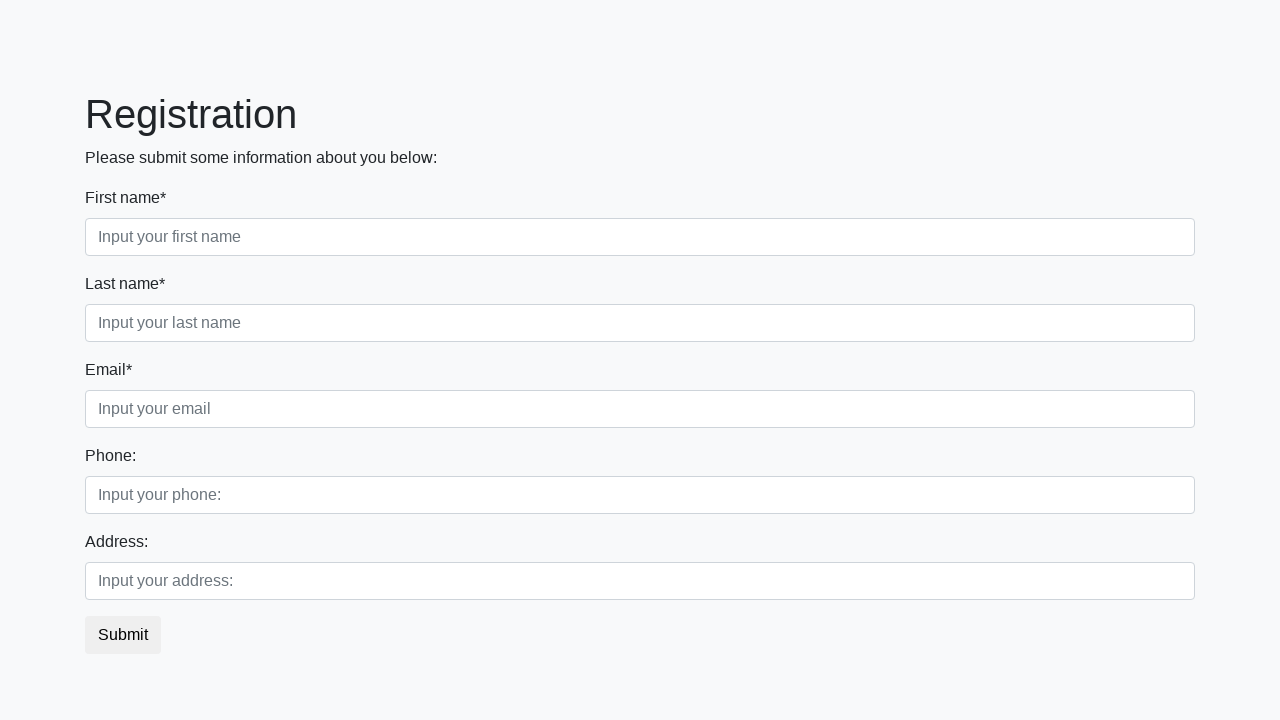

Filled first name field with 'John' on [placeholder="Input your first name"]
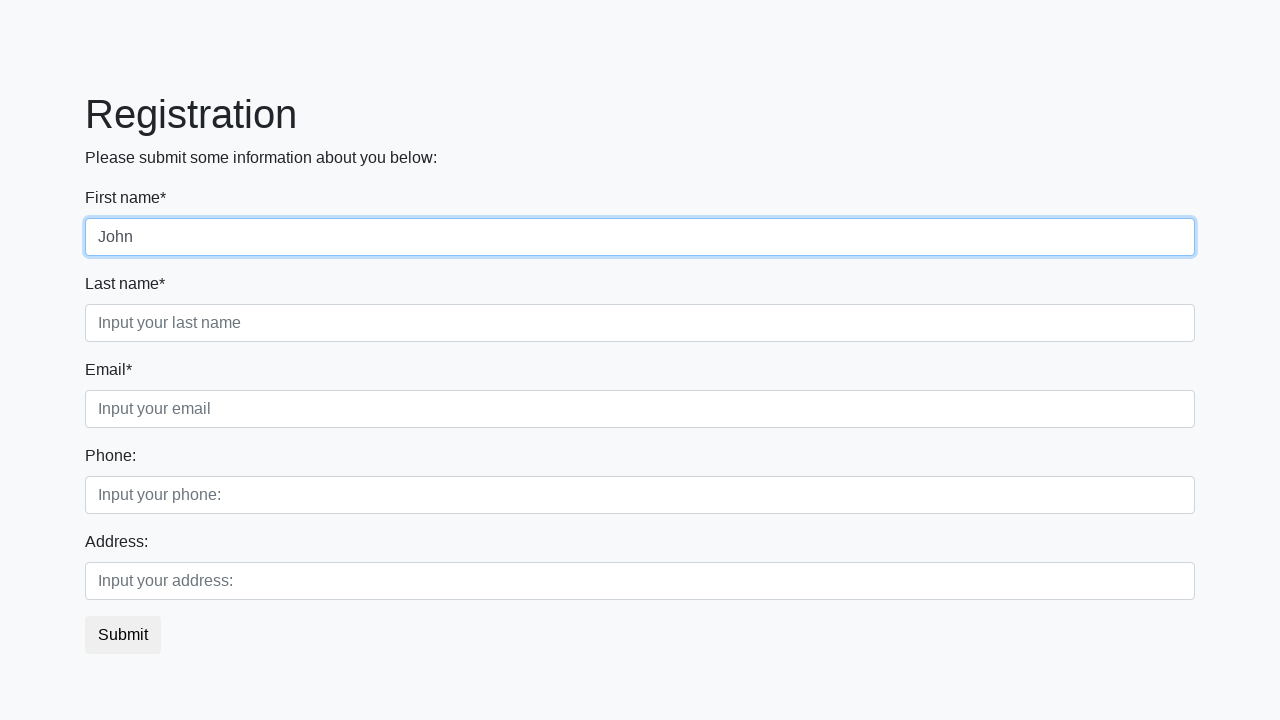

Filled last name field with 'Test' on [placeholder="Input your last name"]
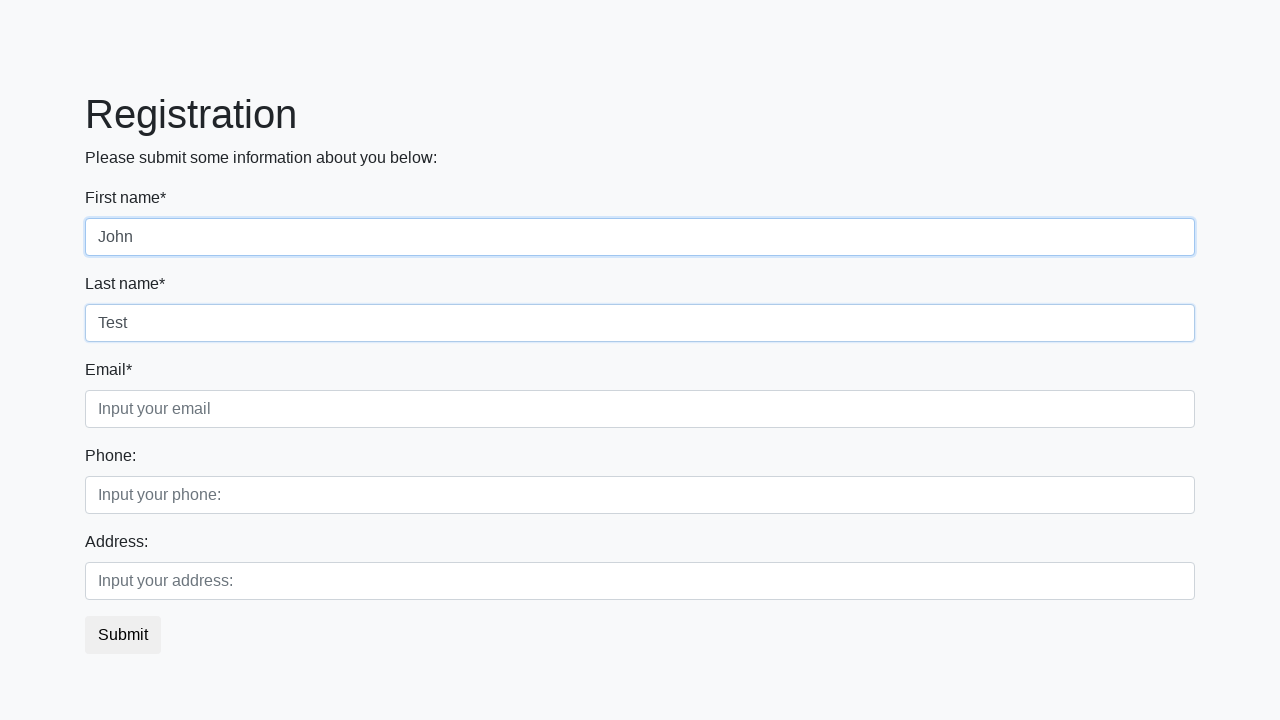

Filled email field with 'email@email.com' on [placeholder="Input your email"]
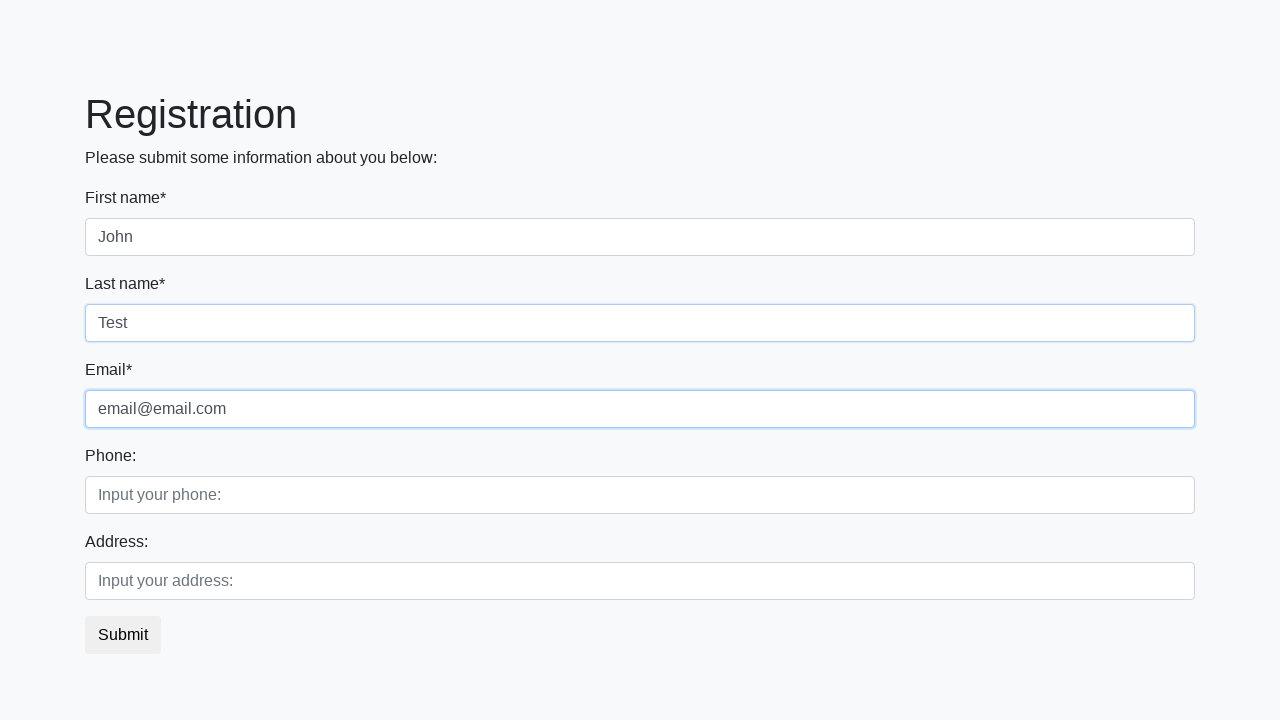

Clicked submit button to register at (123, 635) on button
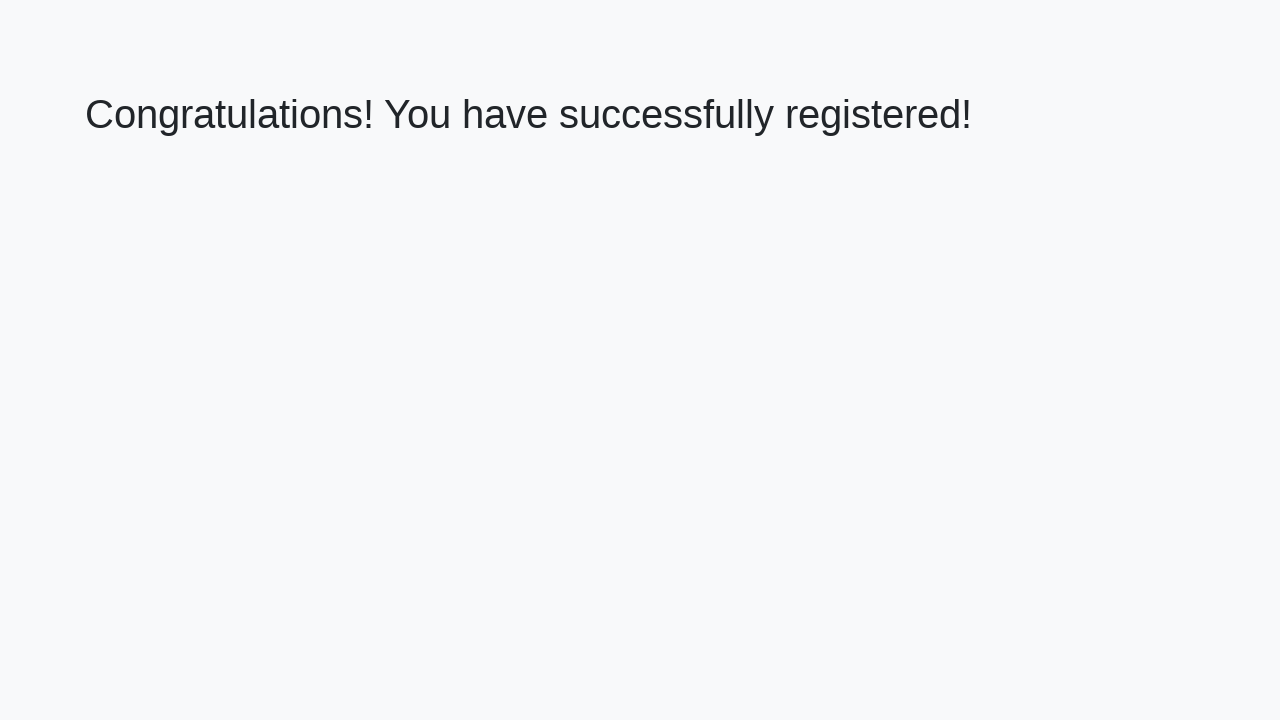

Success message appeared (h1 element loaded)
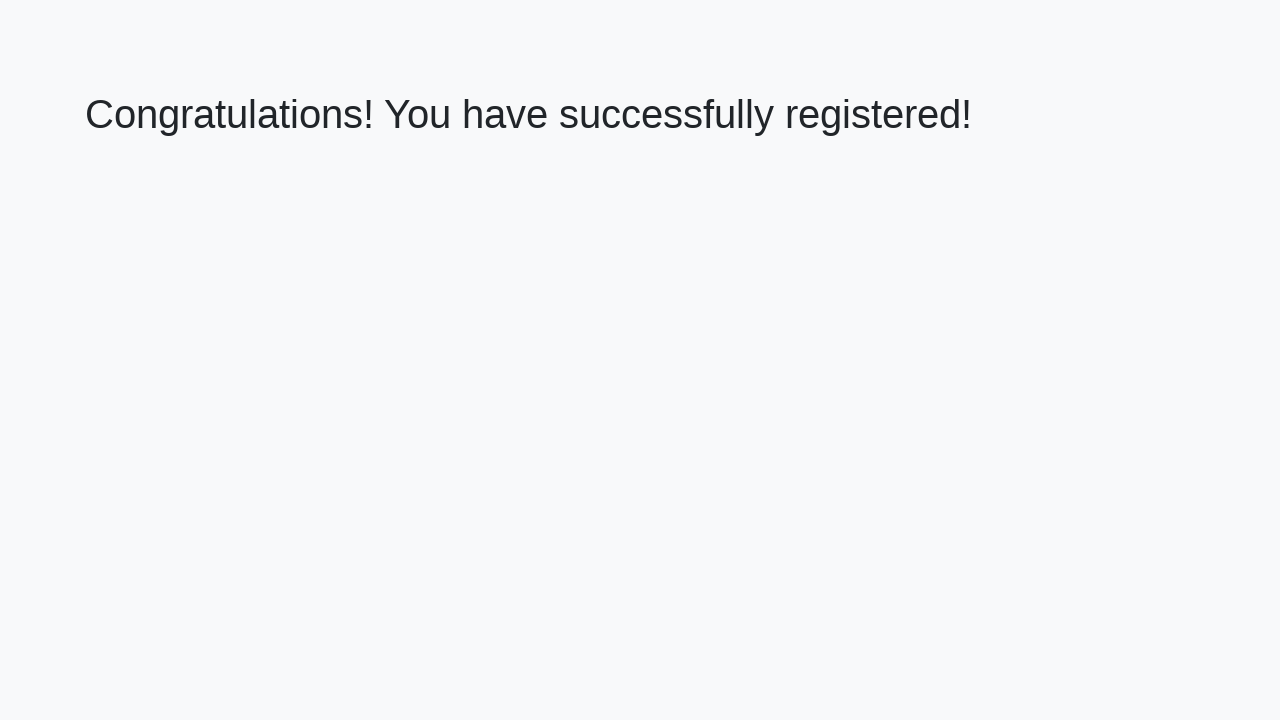

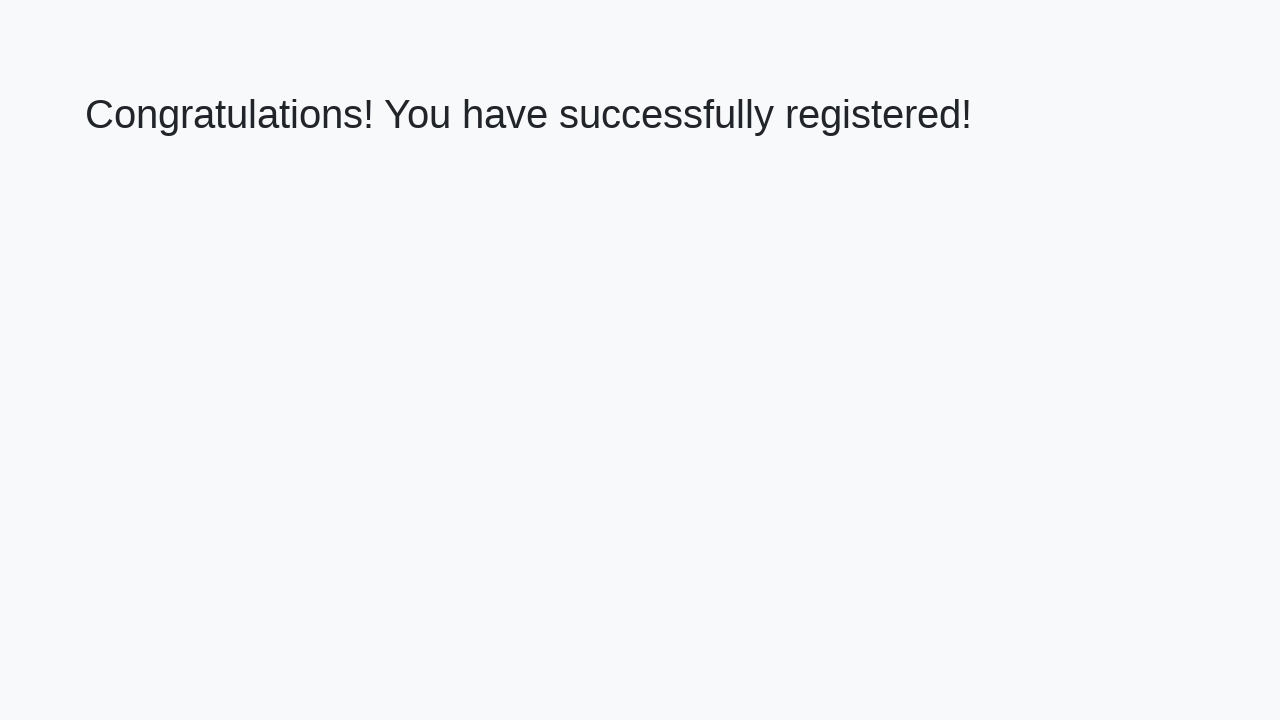